Tests drag and drop functionality on jQuery UI demo page by dragging an element from source to target location

Starting URL: https://jqueryui.com/droppable/

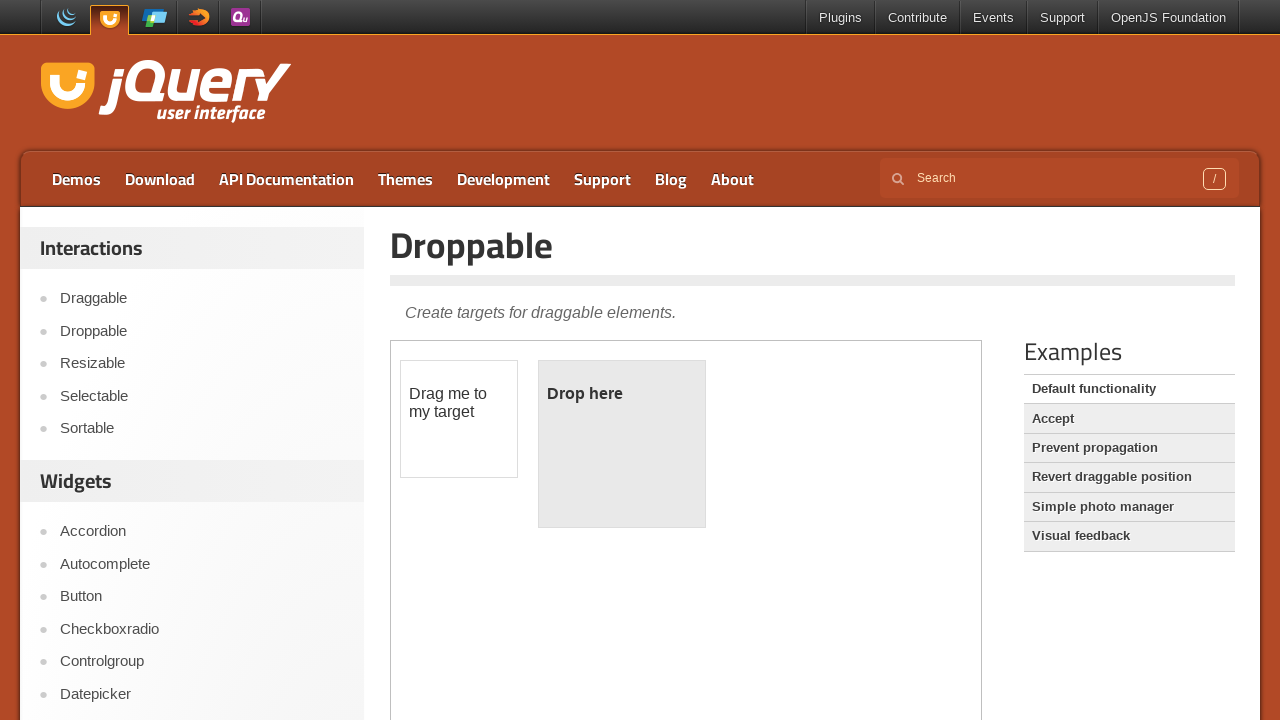

Located the iframe containing drag and drop demo
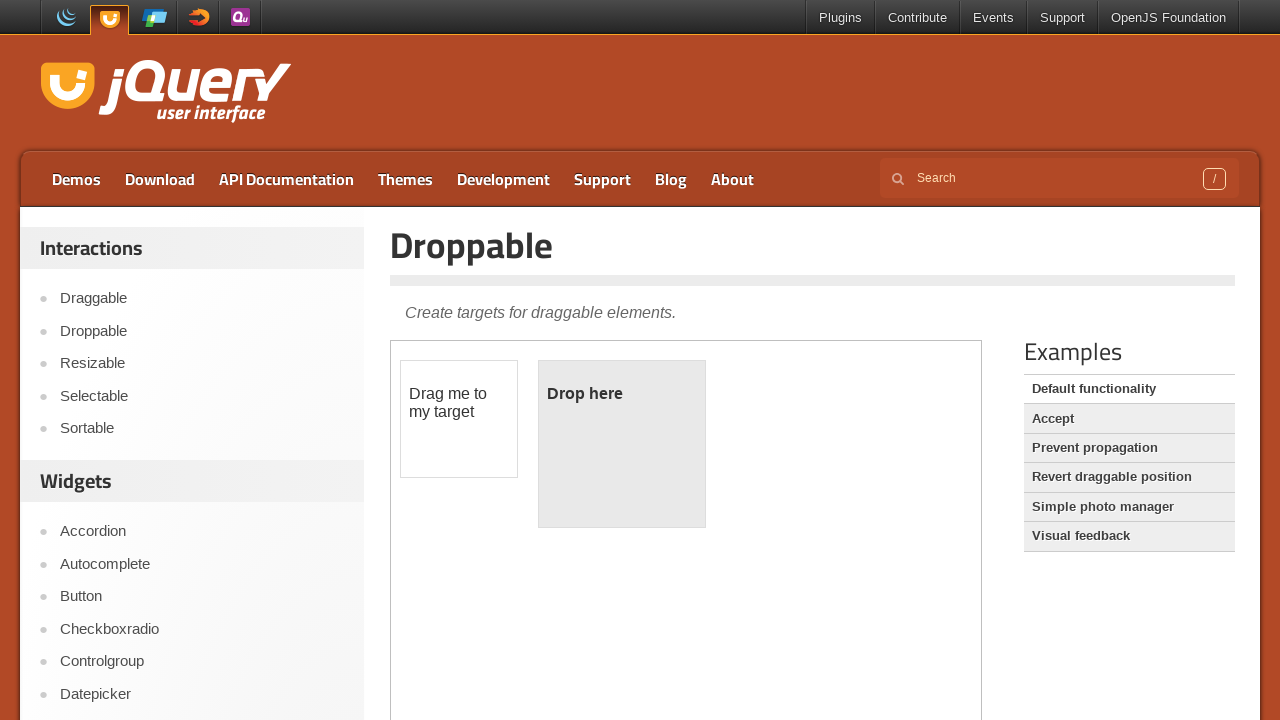

Located draggable source element
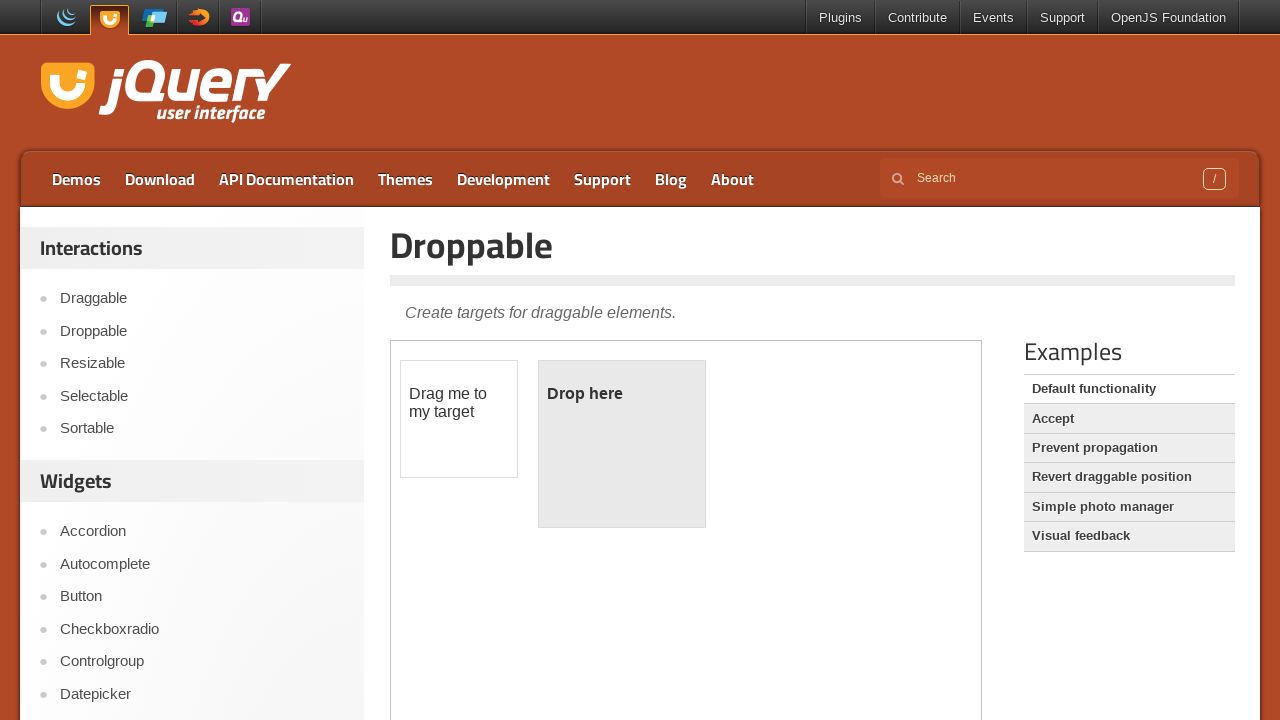

Located droppable target element
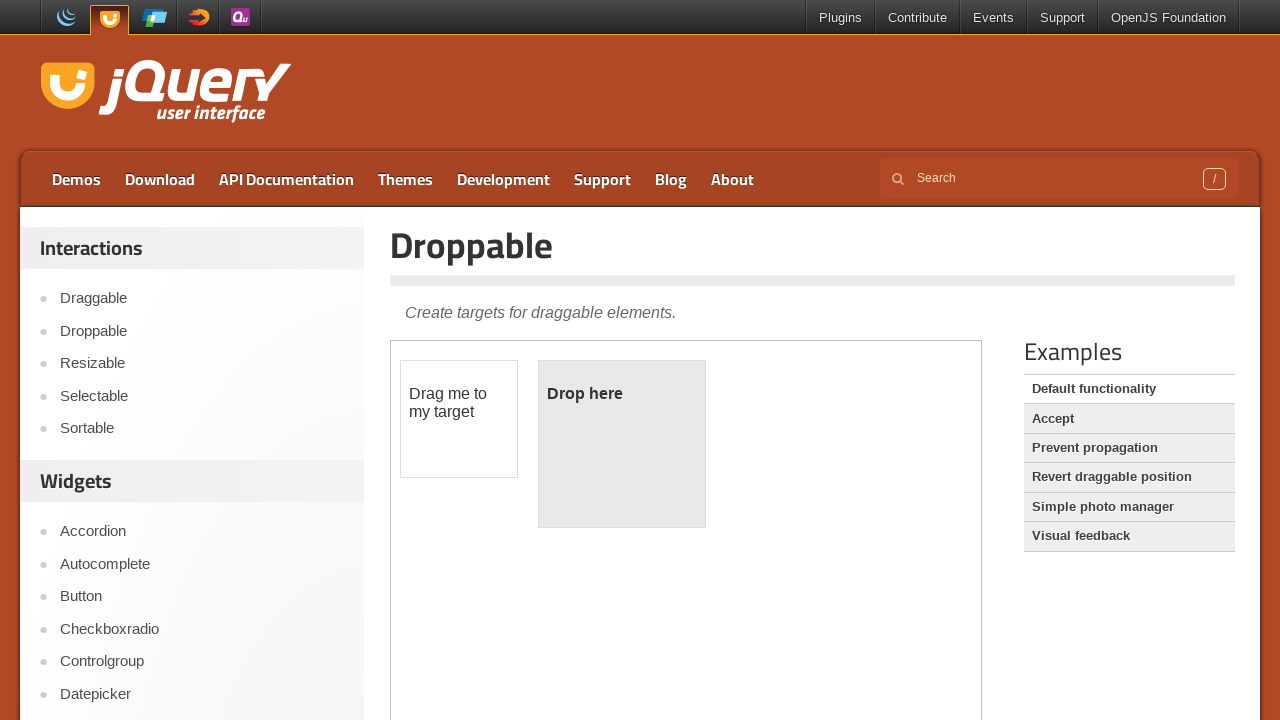

Dragged source element to target location at (622, 444)
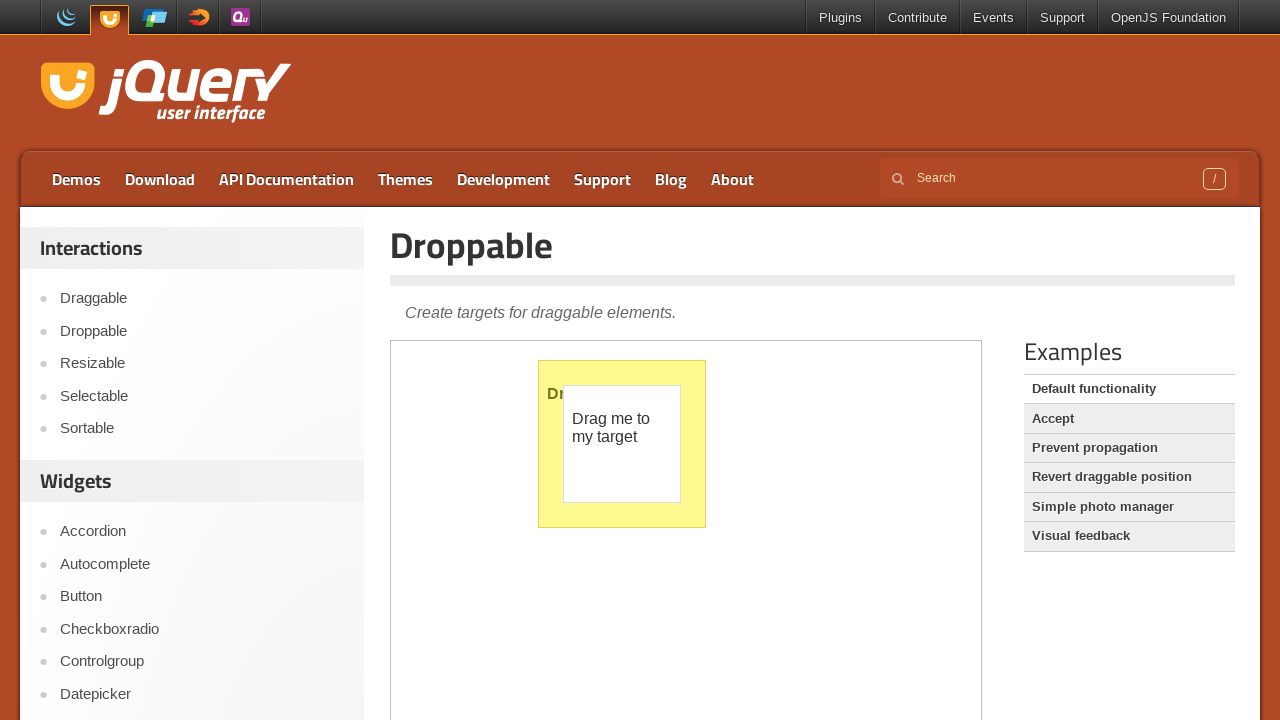

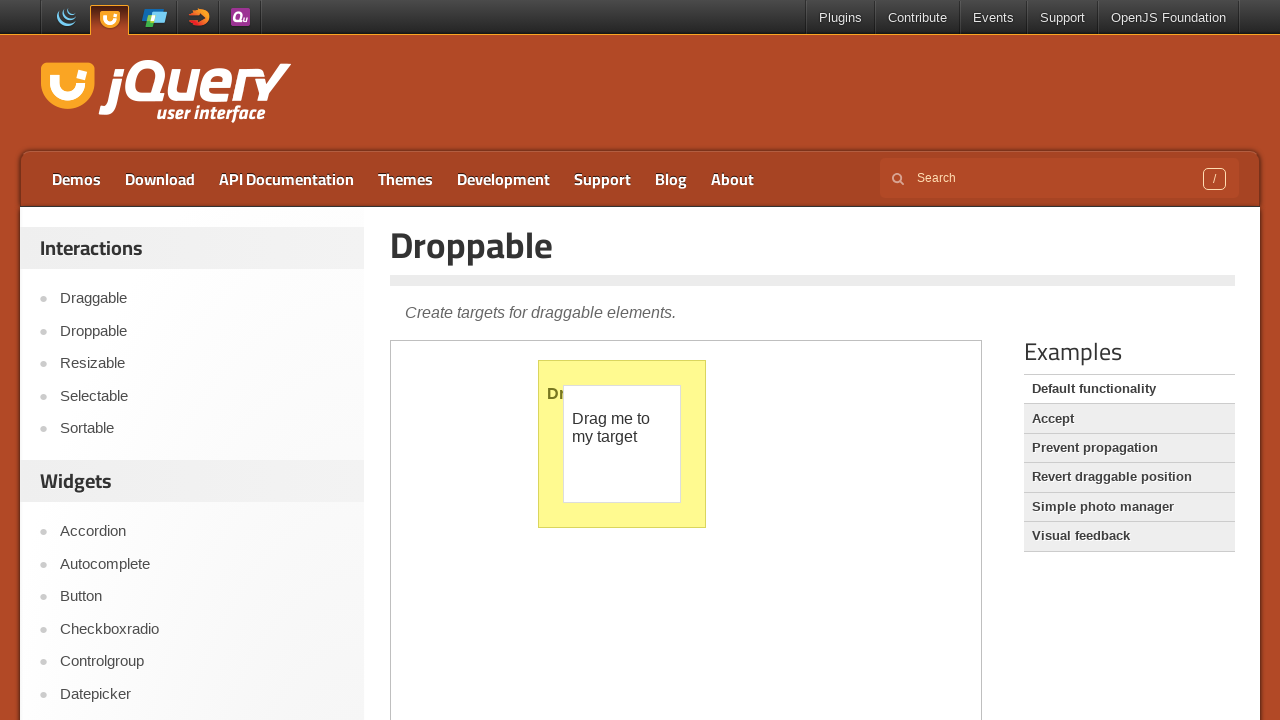